Tests checkbox interaction on W3Schools TryIt page by switching to an iframe and clicking a checkbox if it's not already selected

Starting URL: https://www.w3schools.com/tags/tryit.asp?filename=tryhtml5_input_type_checkbox

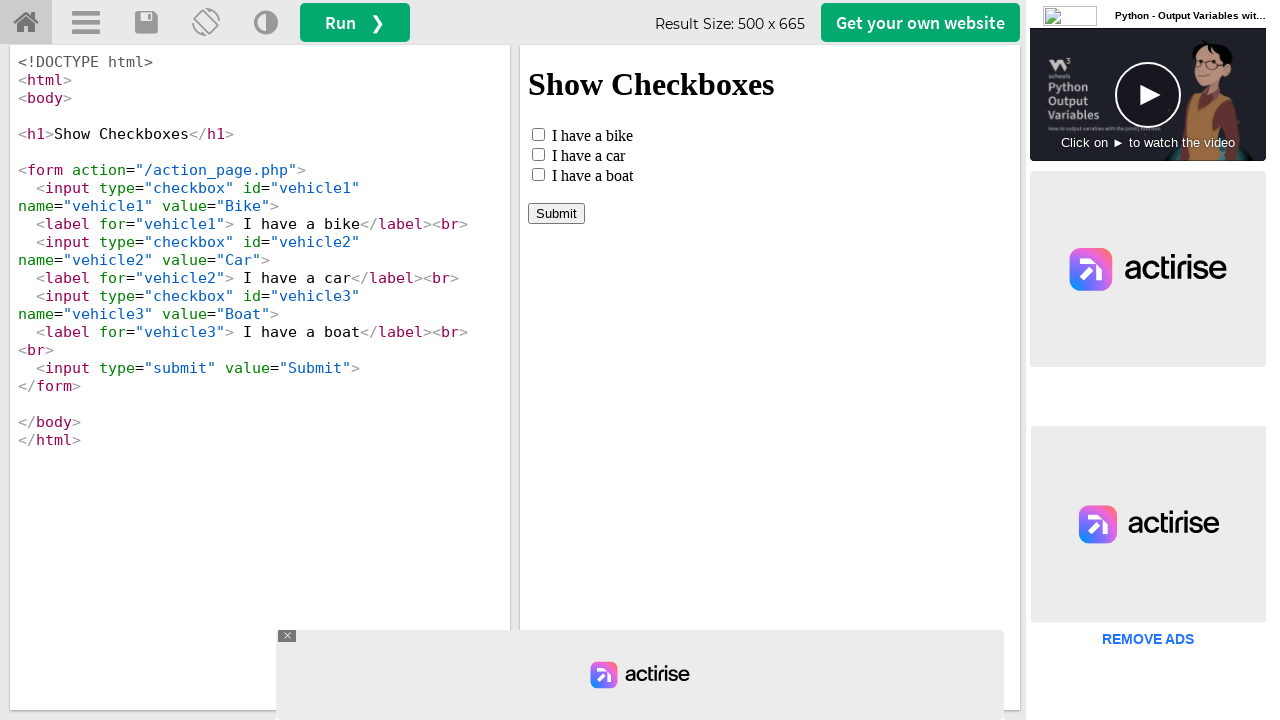

Located iframe with id 'iframeResult'
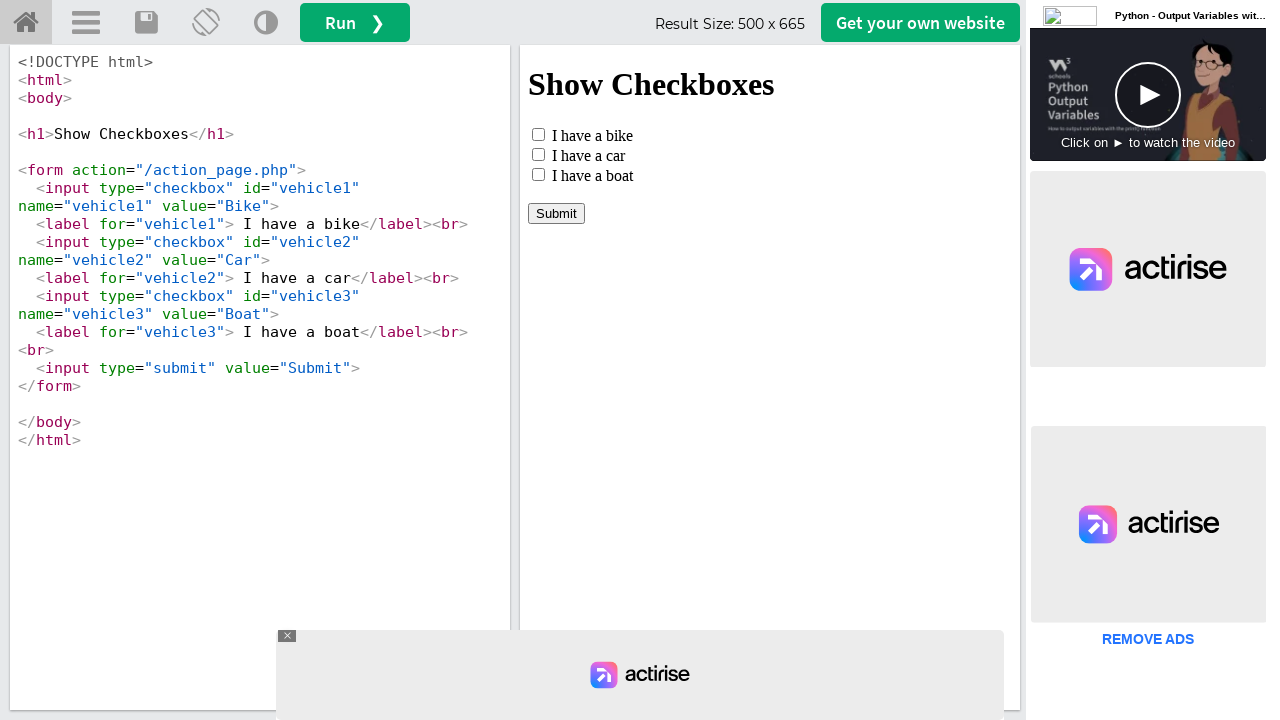

Located checkbox element with id 'vehicle1' in iframe
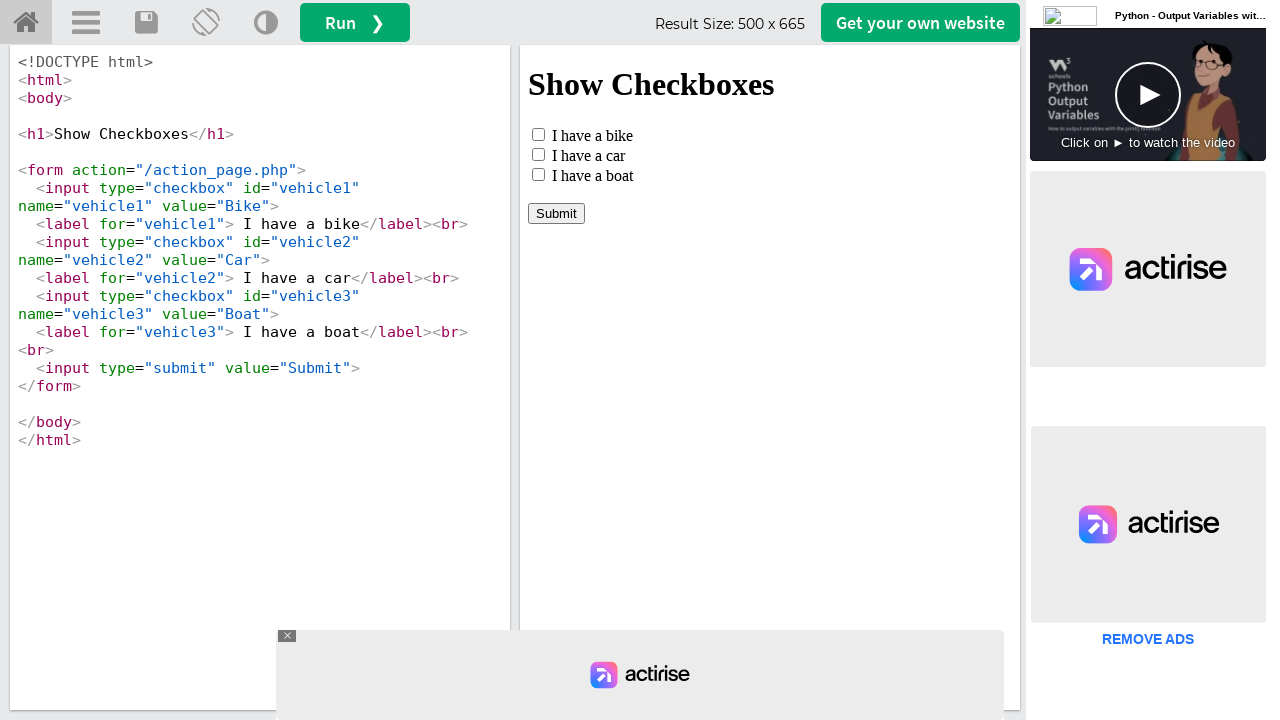

Verified checkbox is not currently selected
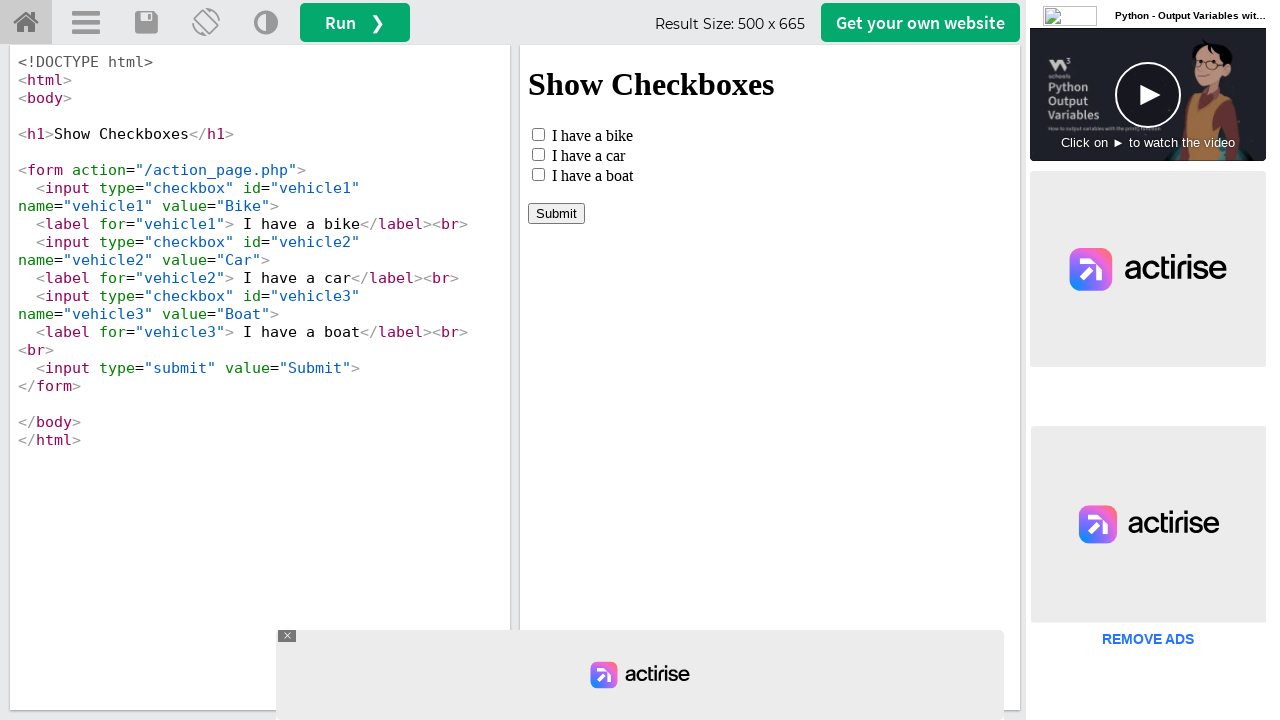

Clicked checkbox to select it at (538, 134) on #iframeResult >> internal:control=enter-frame >> xpath=//*[@id="vehicle1"]
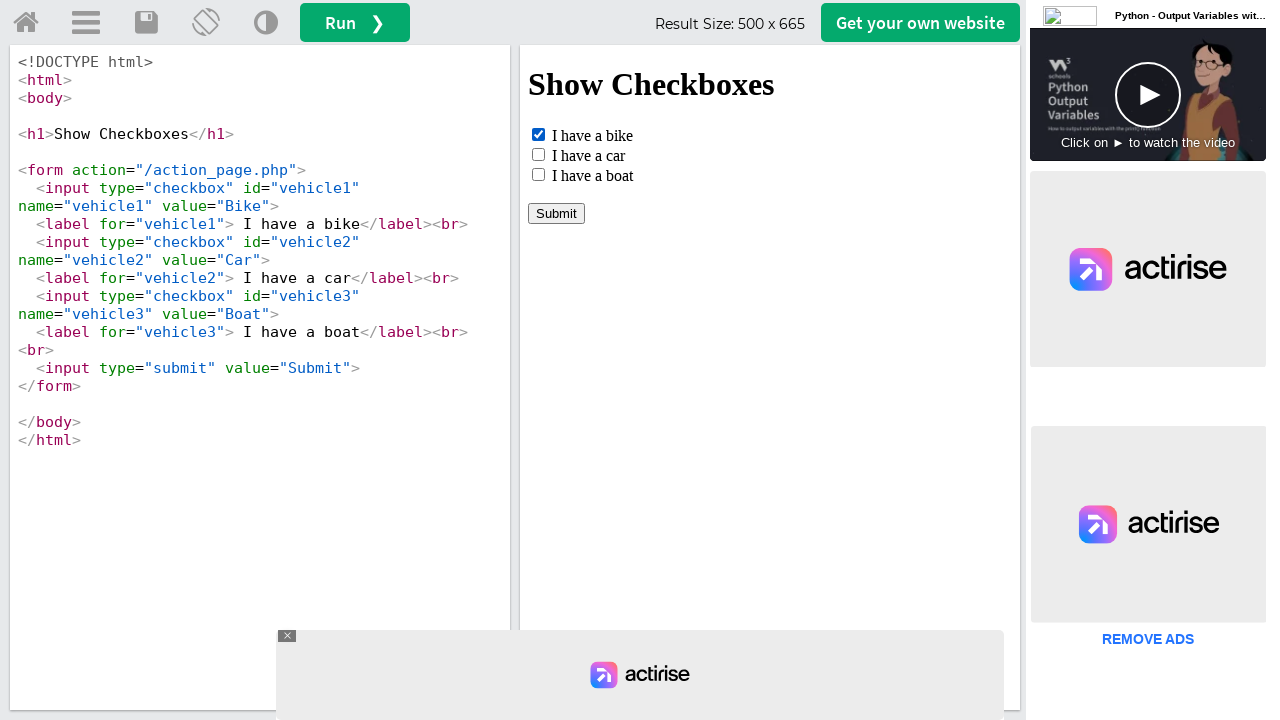

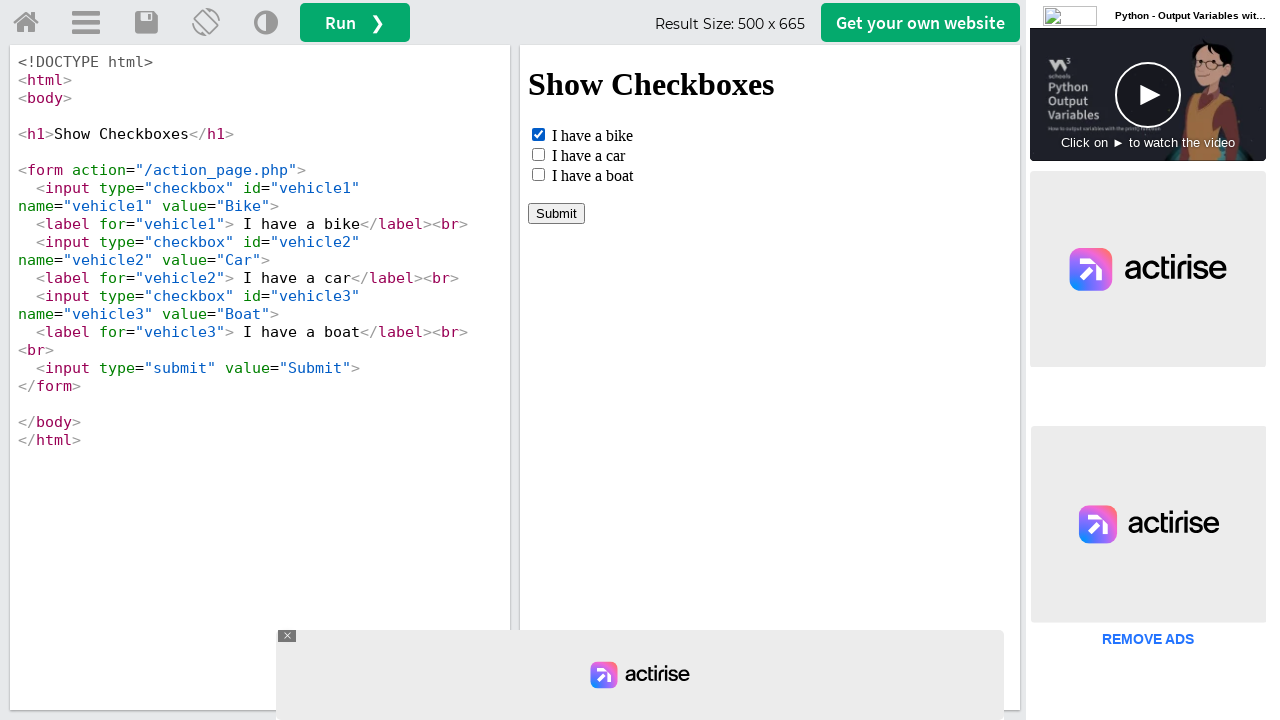